Checks if the OrangeHRM logo is displayed on the login page

Starting URL: https://opensource-demo.orangehrmlive.com/web/index.php/auth/login

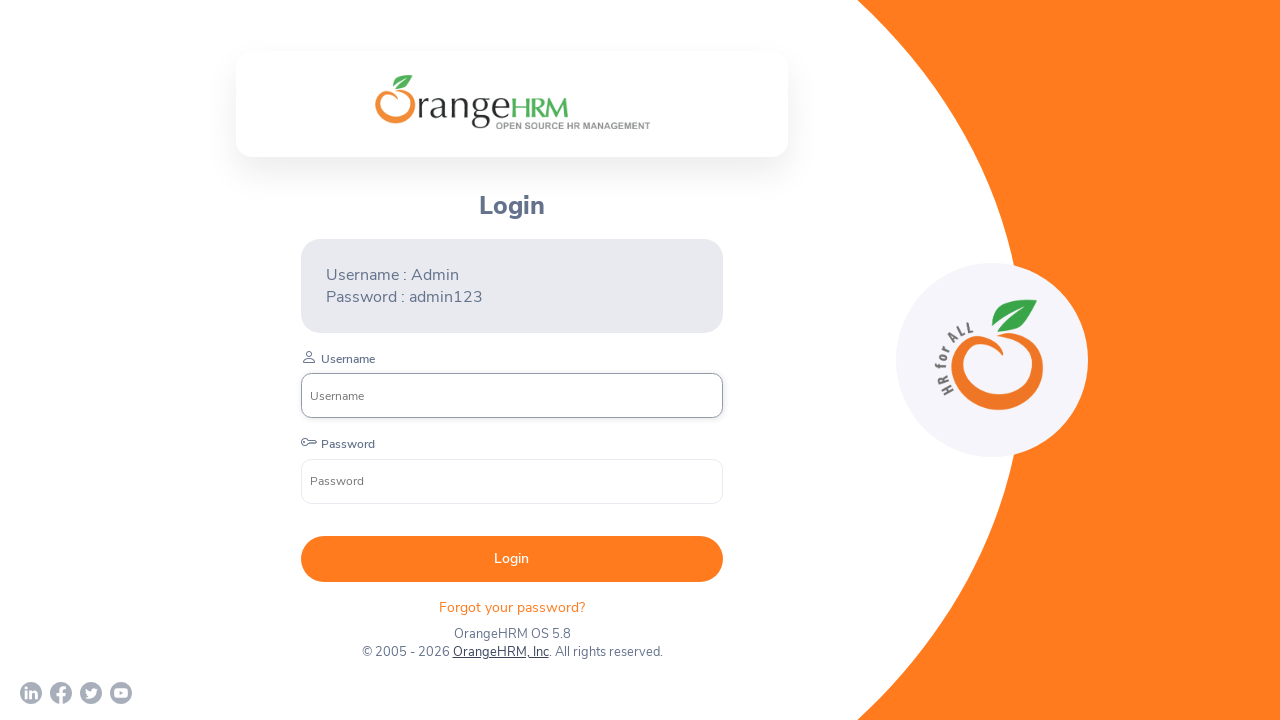

Navigated to OrangeHRM login page
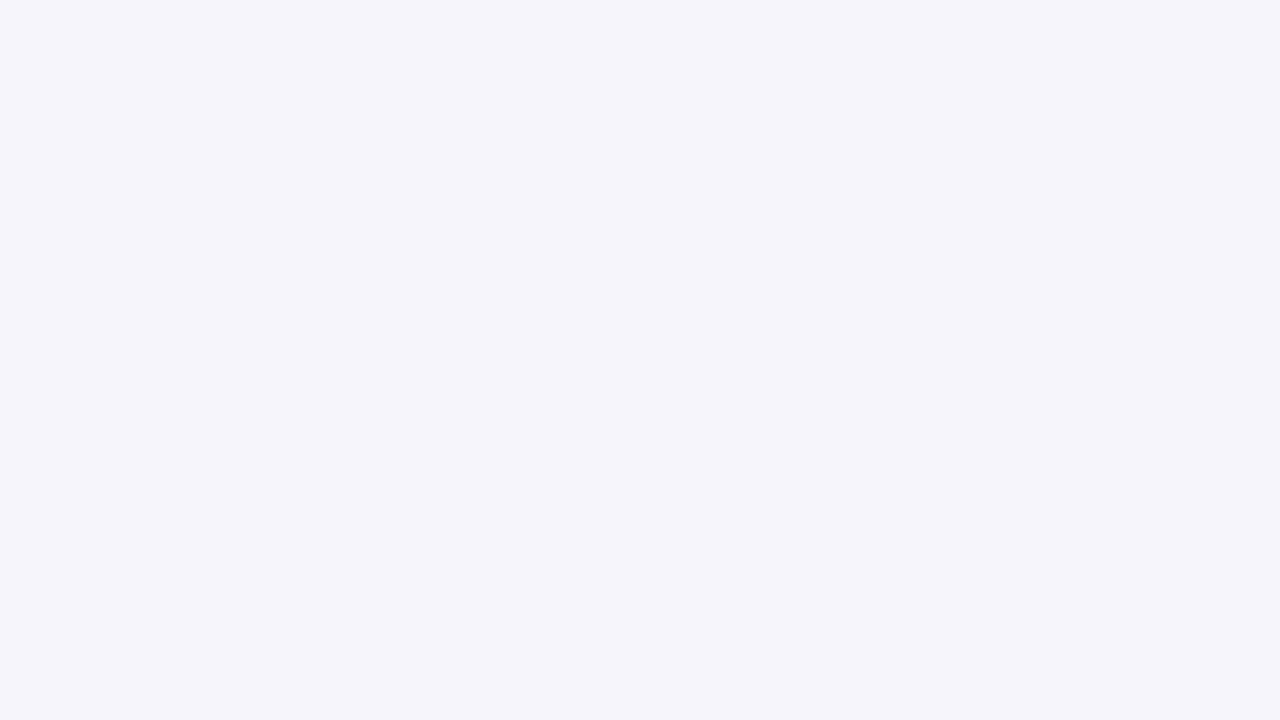

Checked if OrangeHRM logo branding is visible
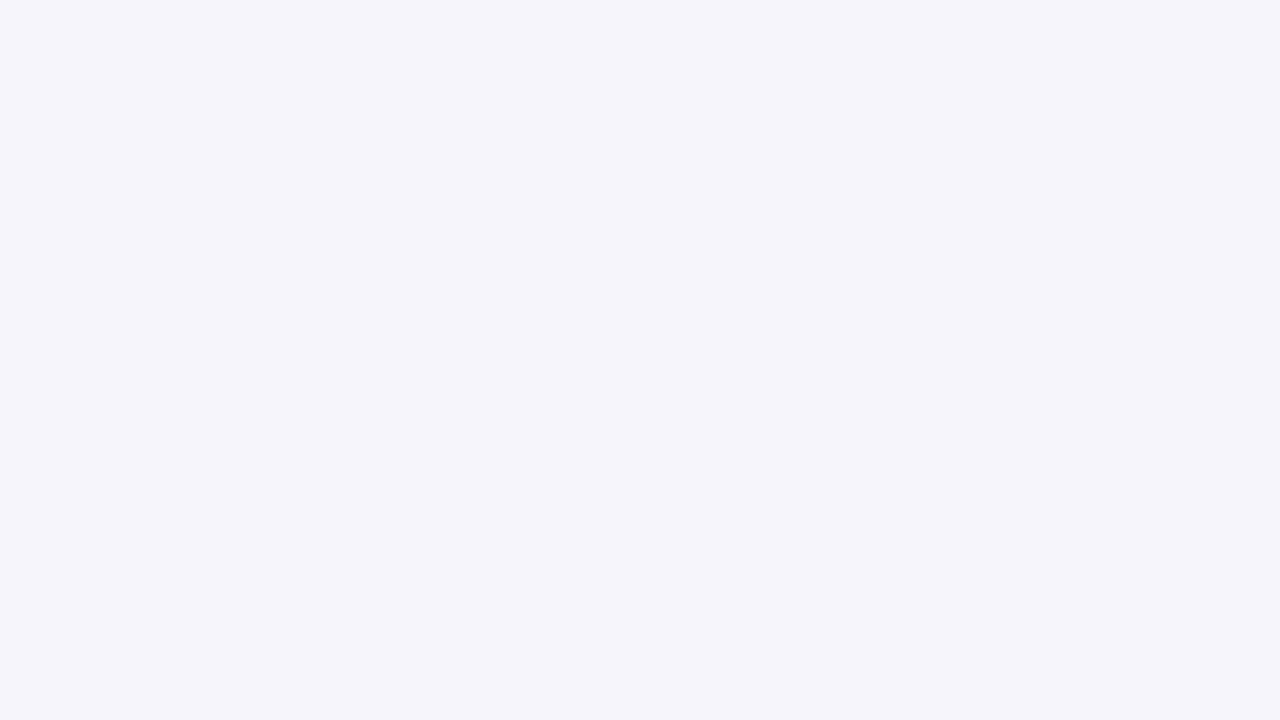

OrangeHRM logo visibility result: False
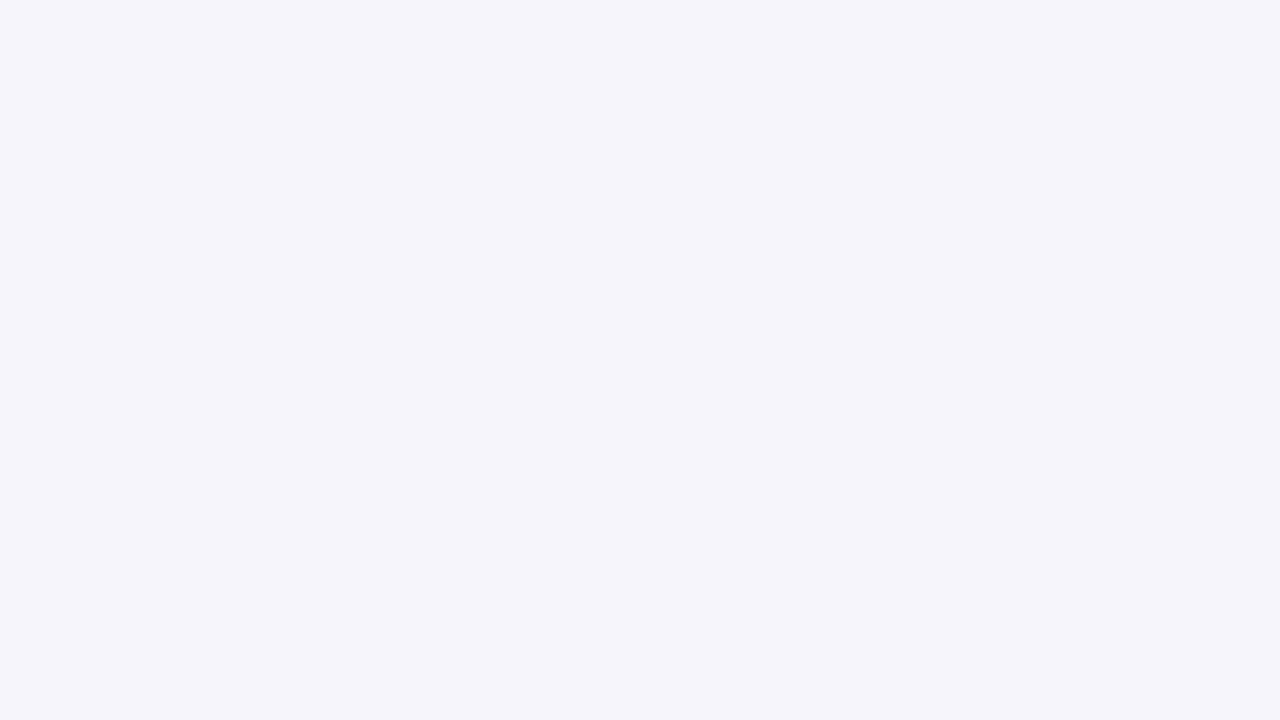

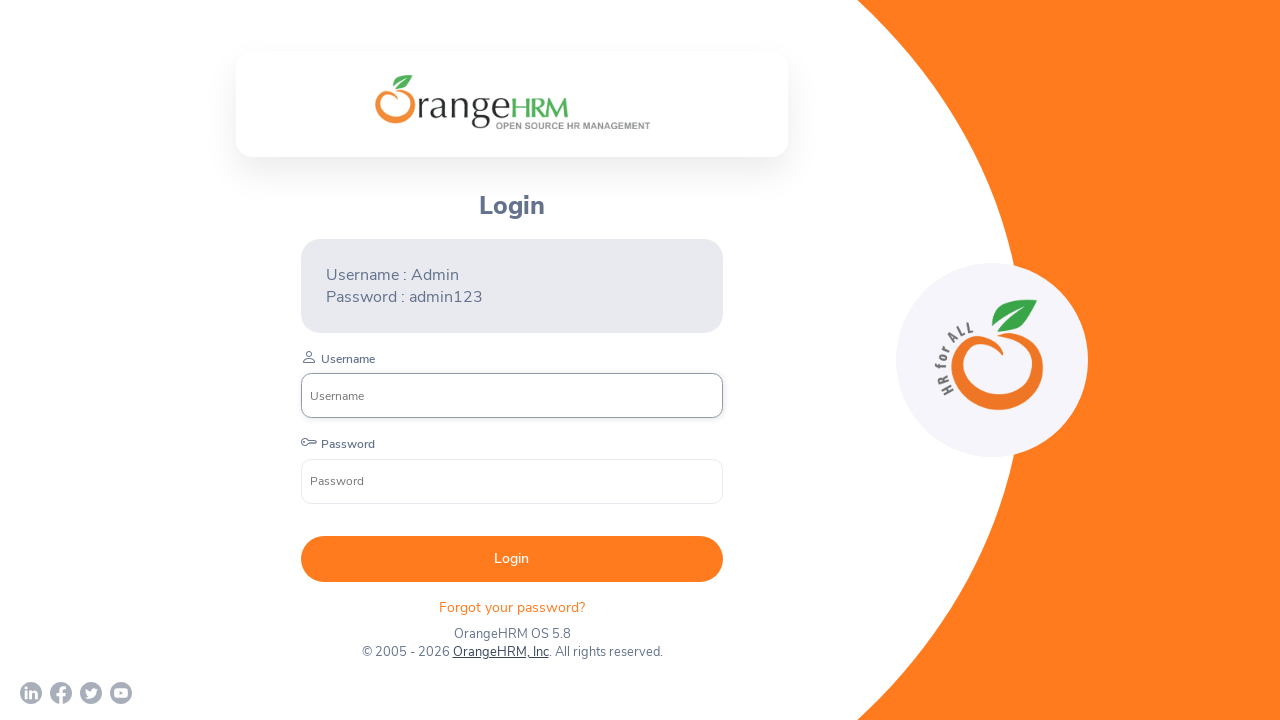